Tests drag-and-drop functionality on the DemoQA droppable page by dragging an element to a drop target and verifying the target shows "Dropped!" text.

Starting URL: https://demoqa.com/droppable

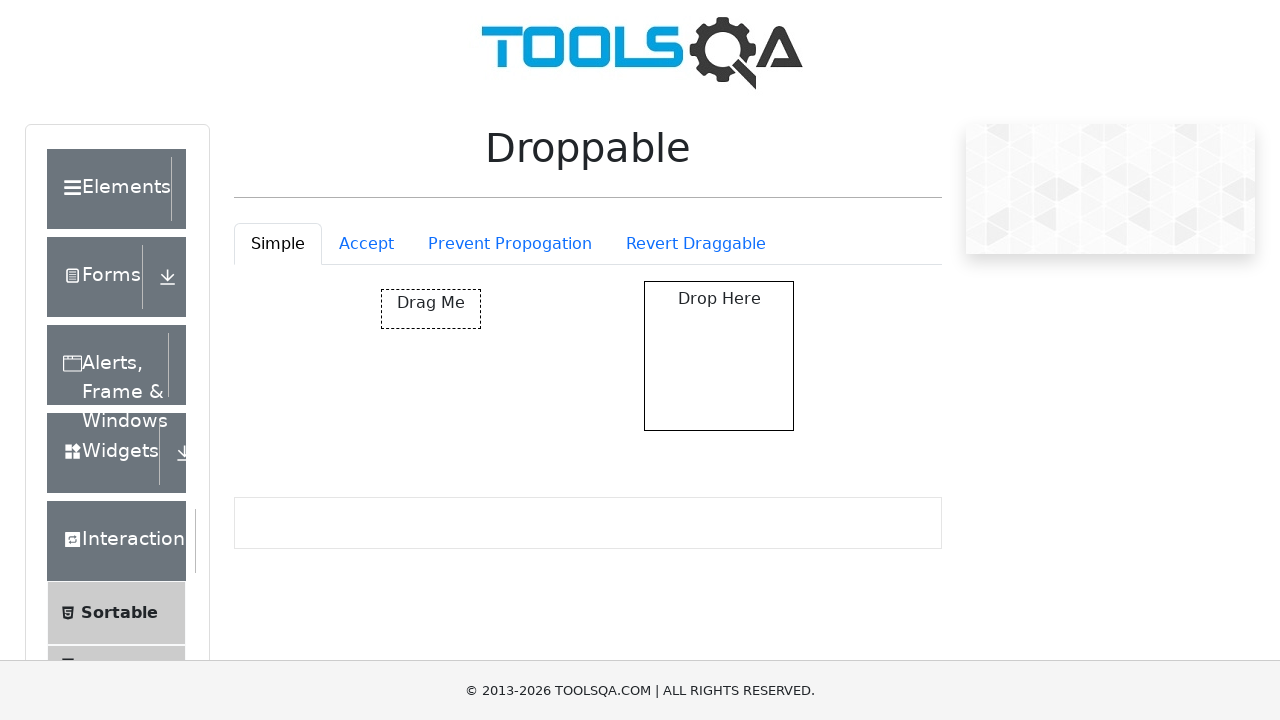

Located the draggable element in Simple tab
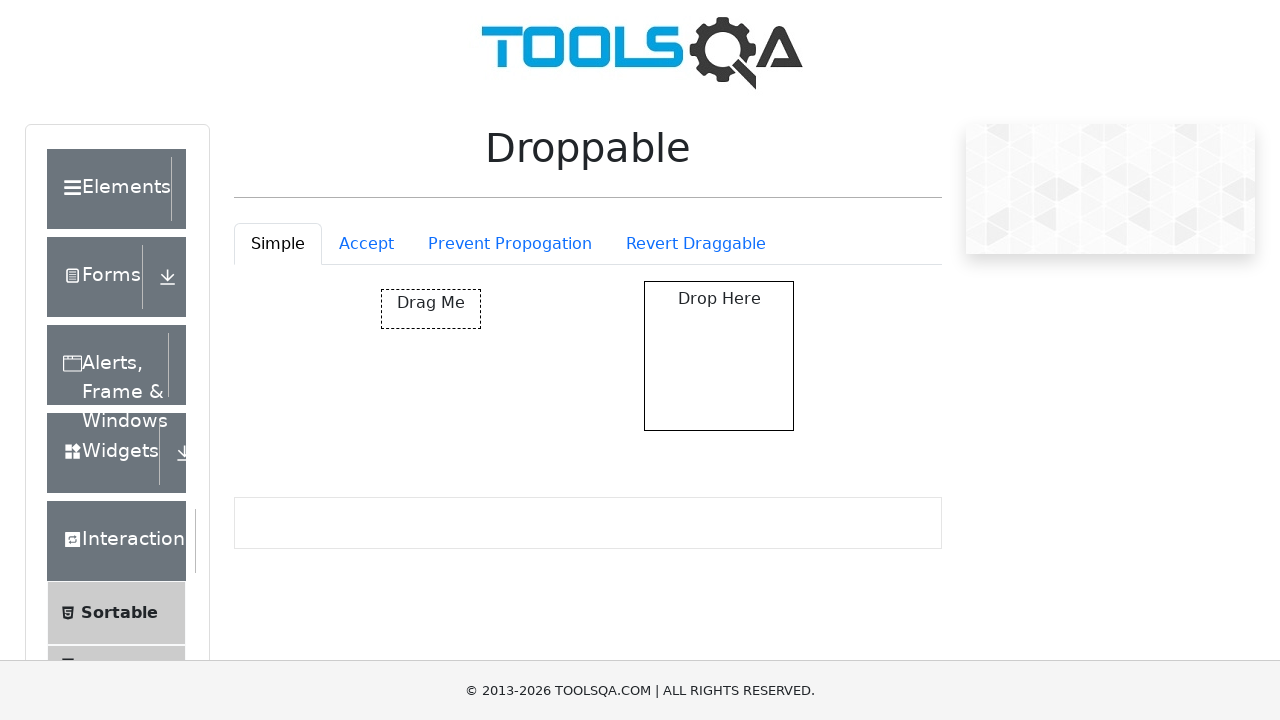

Located the droppable target element
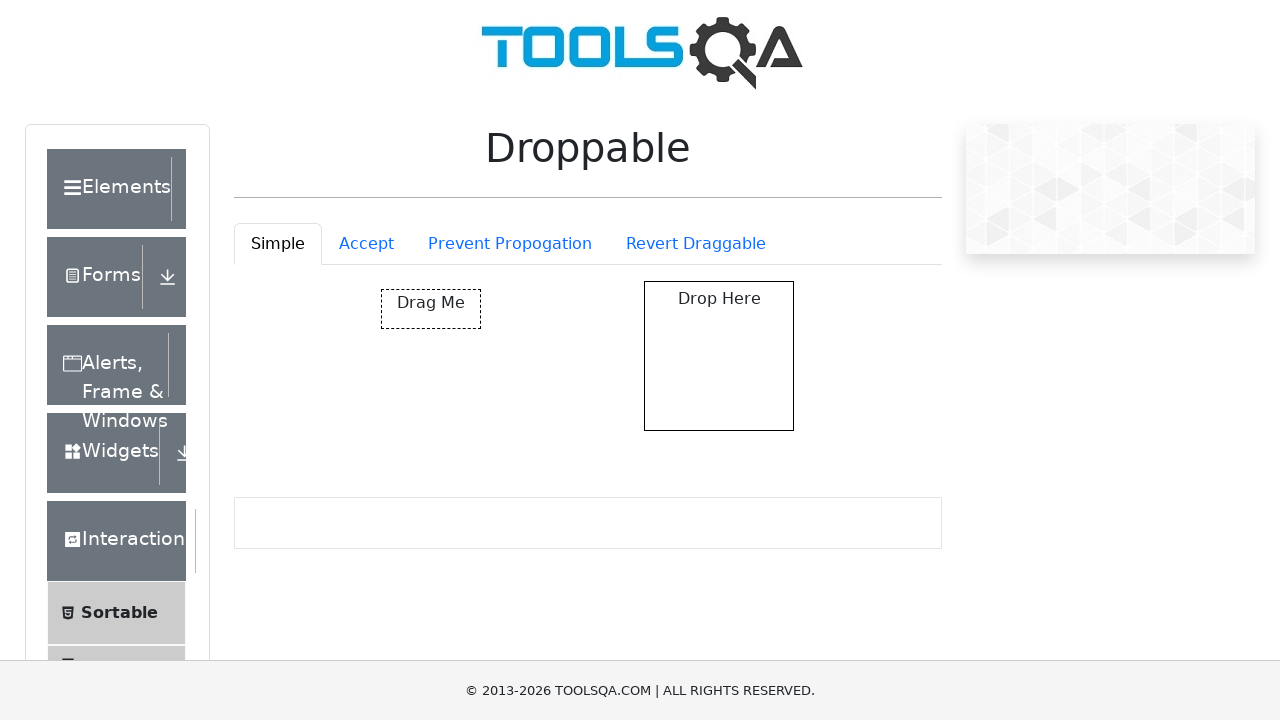

Dragged the draggable element to the droppable target at (719, 356)
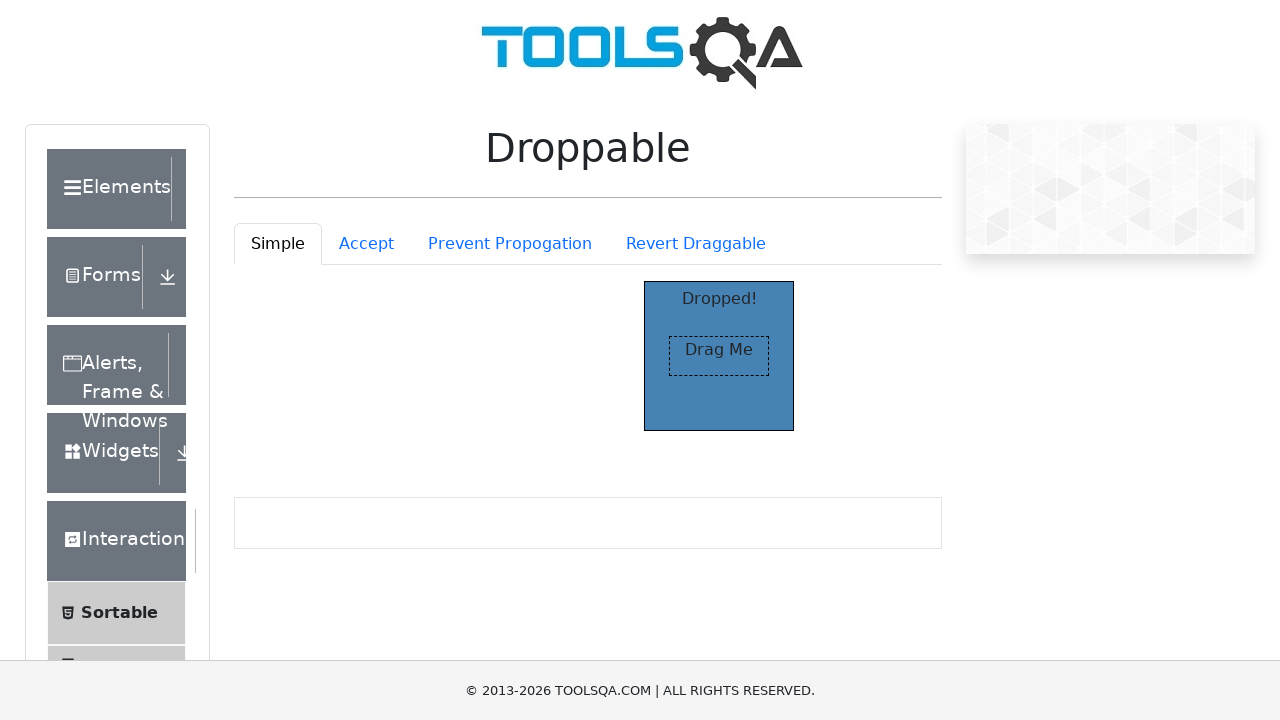

Verified that the droppable target shows 'Dropped!' text
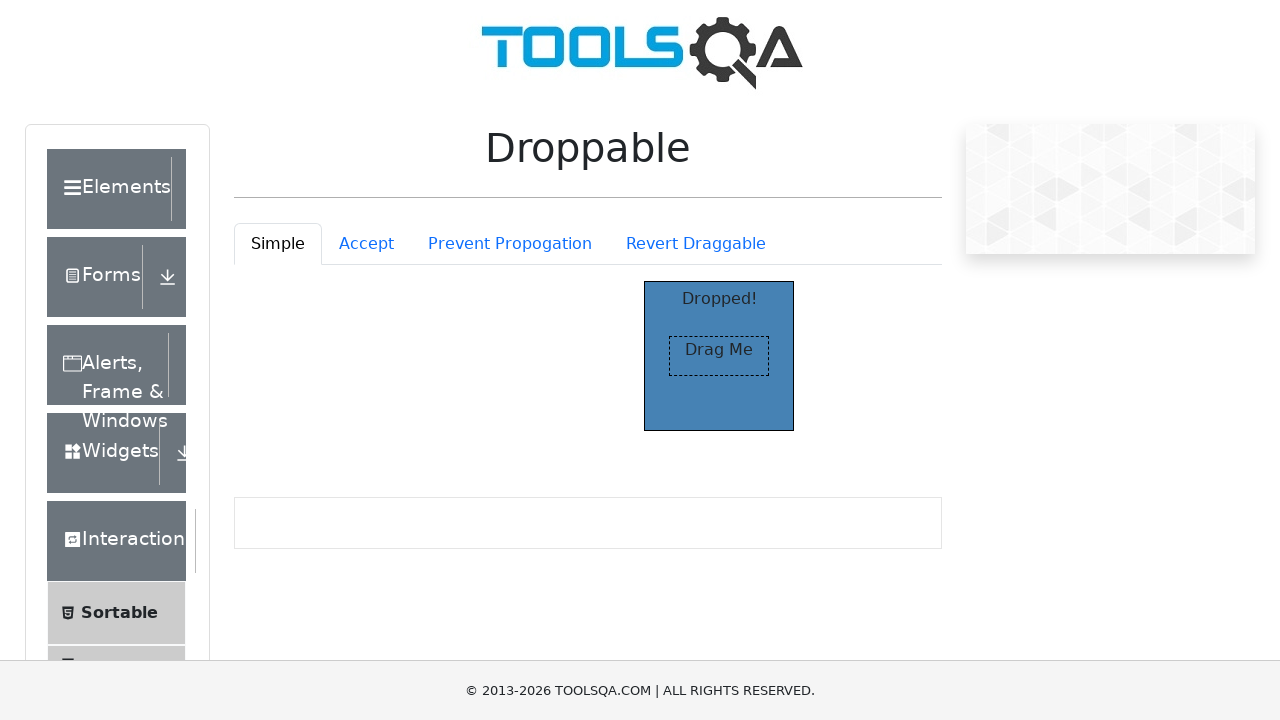

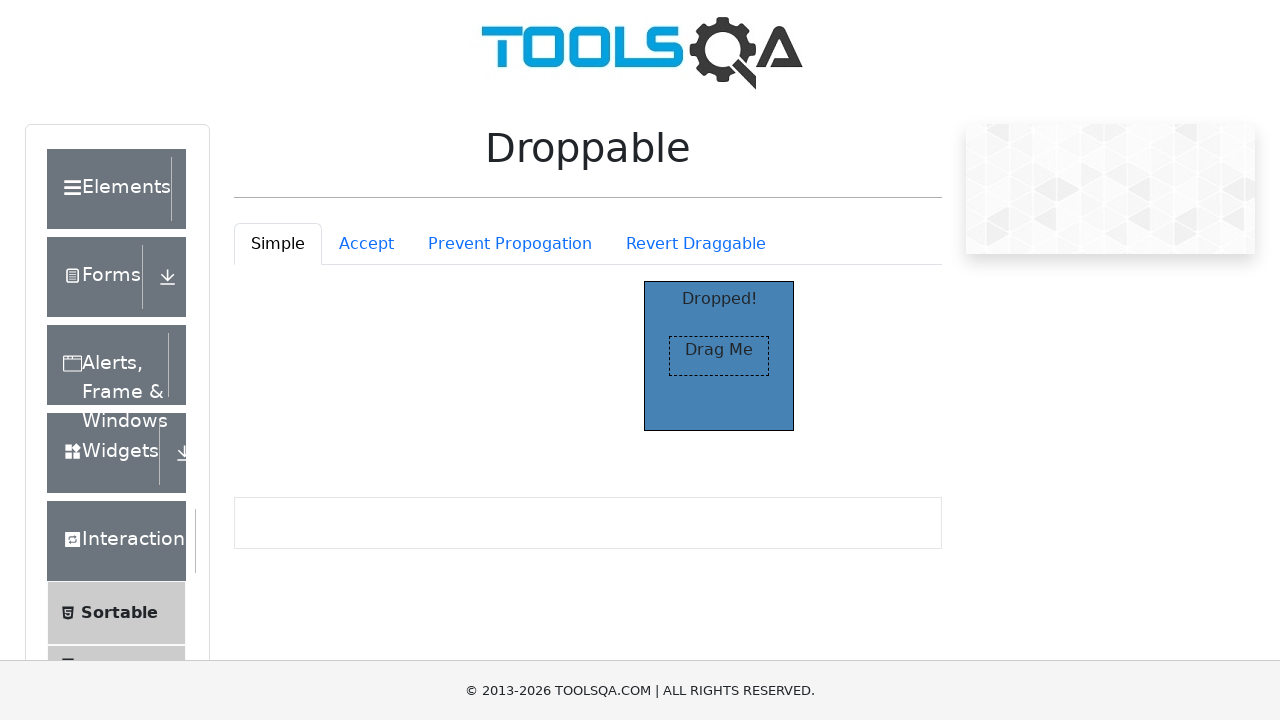